Navigates to the Fake Pricing Page by clicking the corresponding link

Starting URL: https://ultimateqa.com/automation/

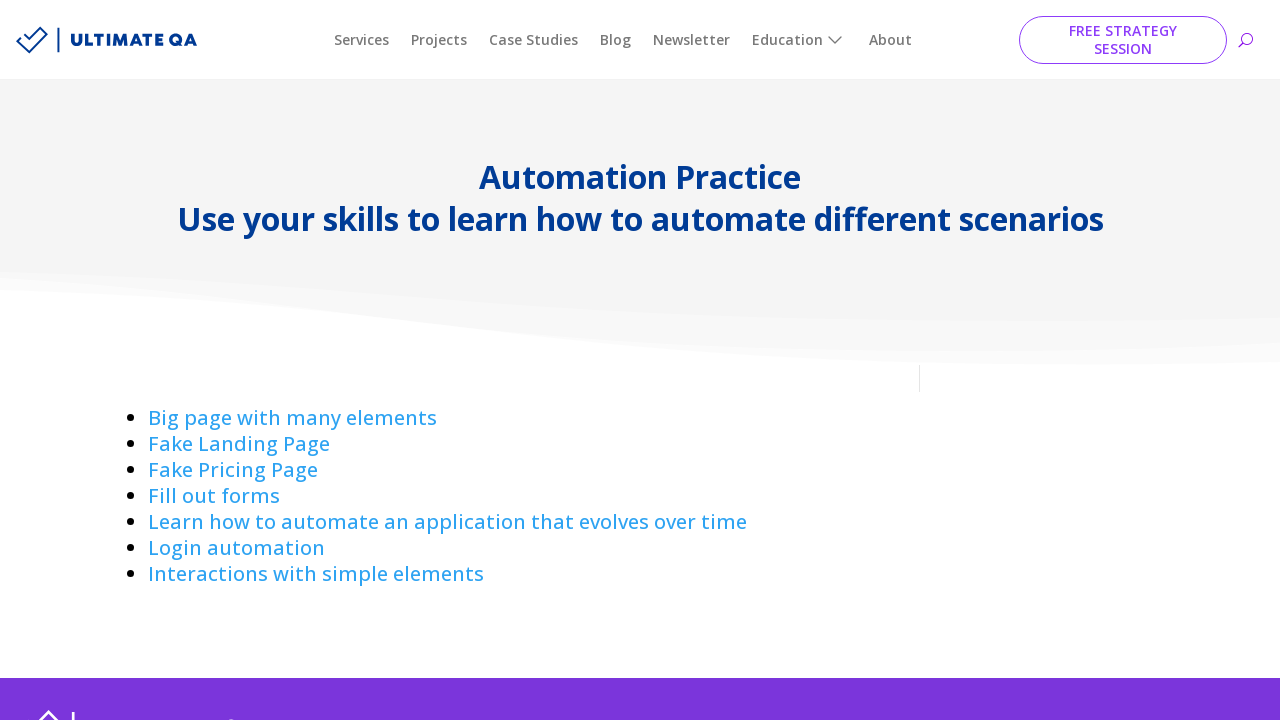

Clicked on the Fake Pricing link at (233, 470) on a:has-text('Fake Pricing ')
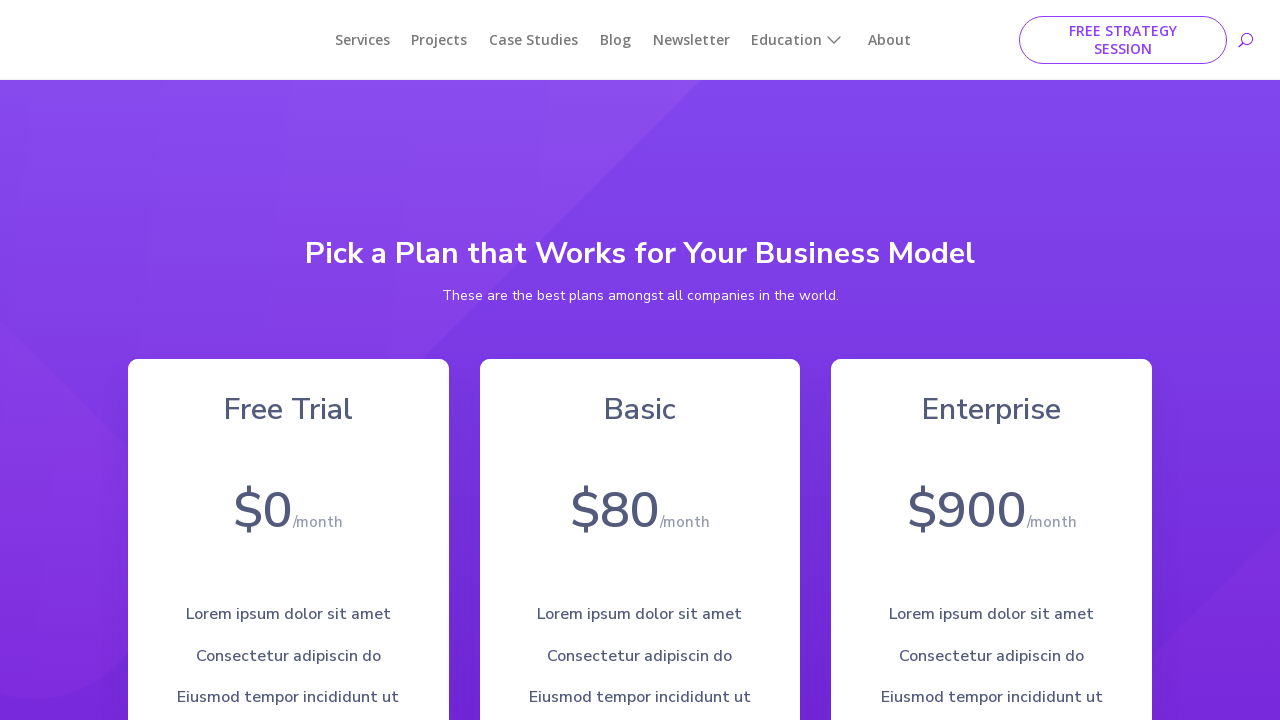

Navigation to Fake Pricing Page completed
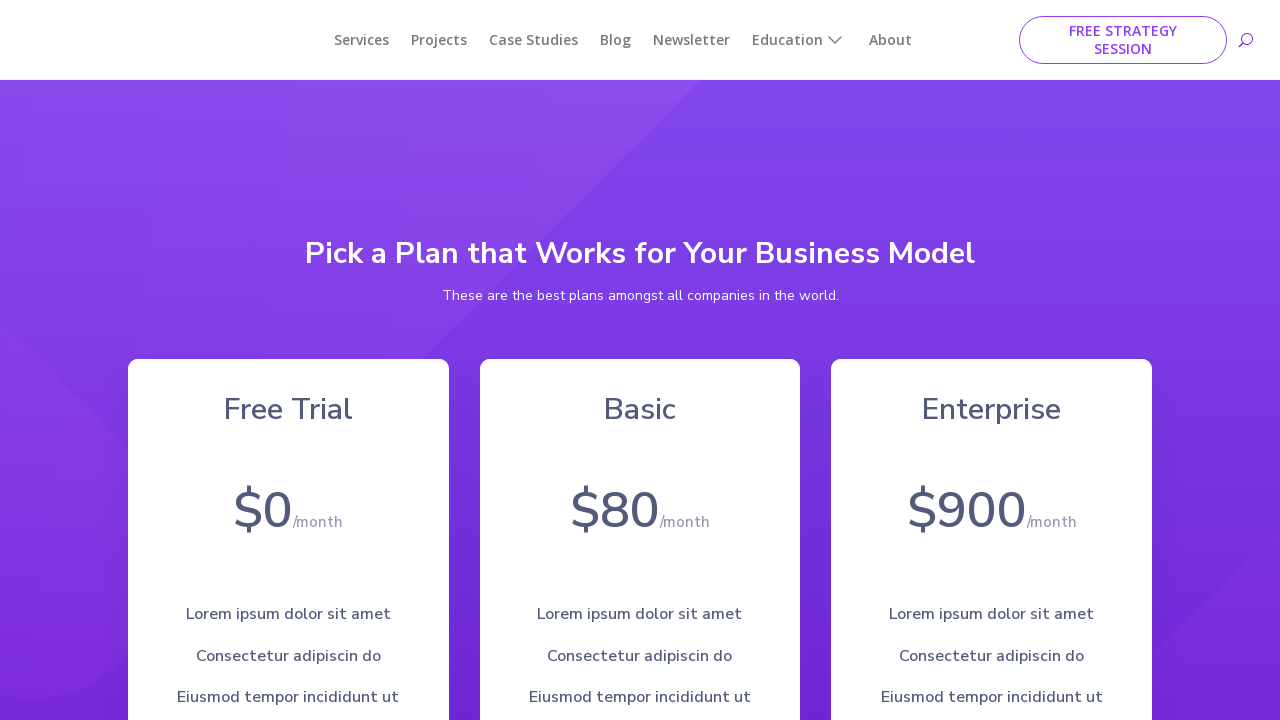

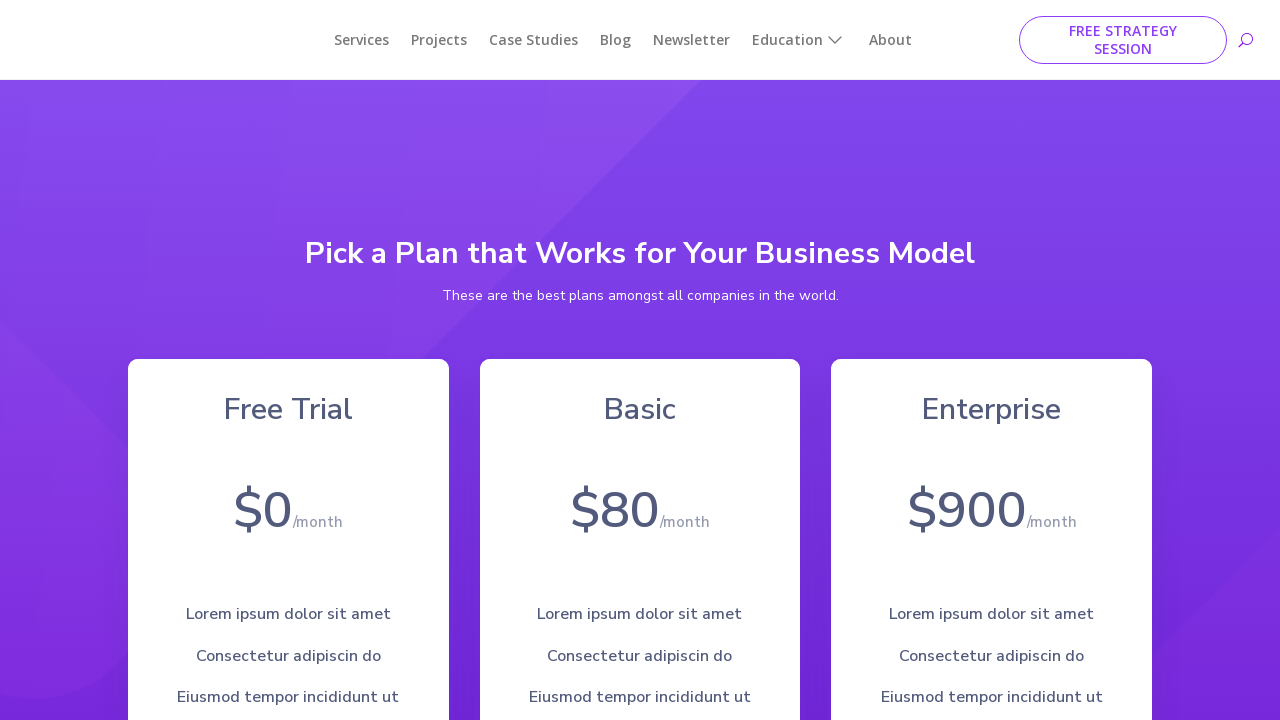